Tests that a submit button exists and is displayed on a QA practice page

Starting URL: https://www.qa-practice.com/elements/button/simple

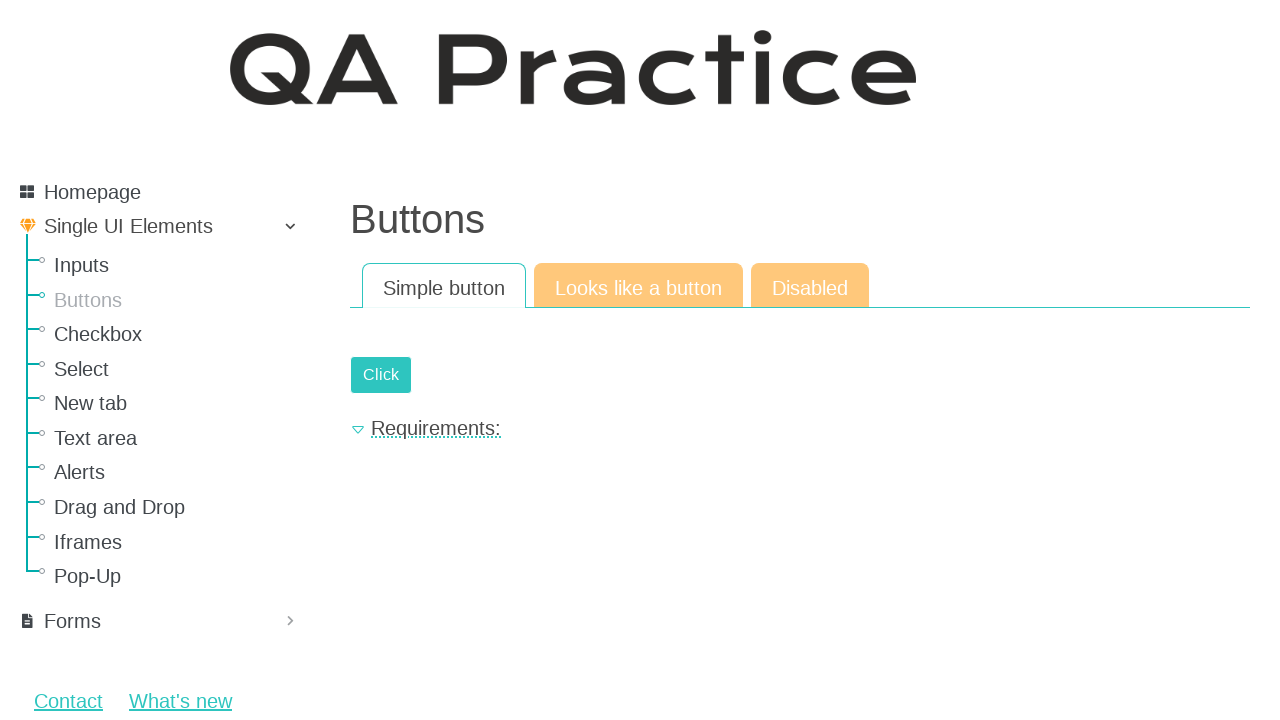

Navigated to QA practice page with simple button element
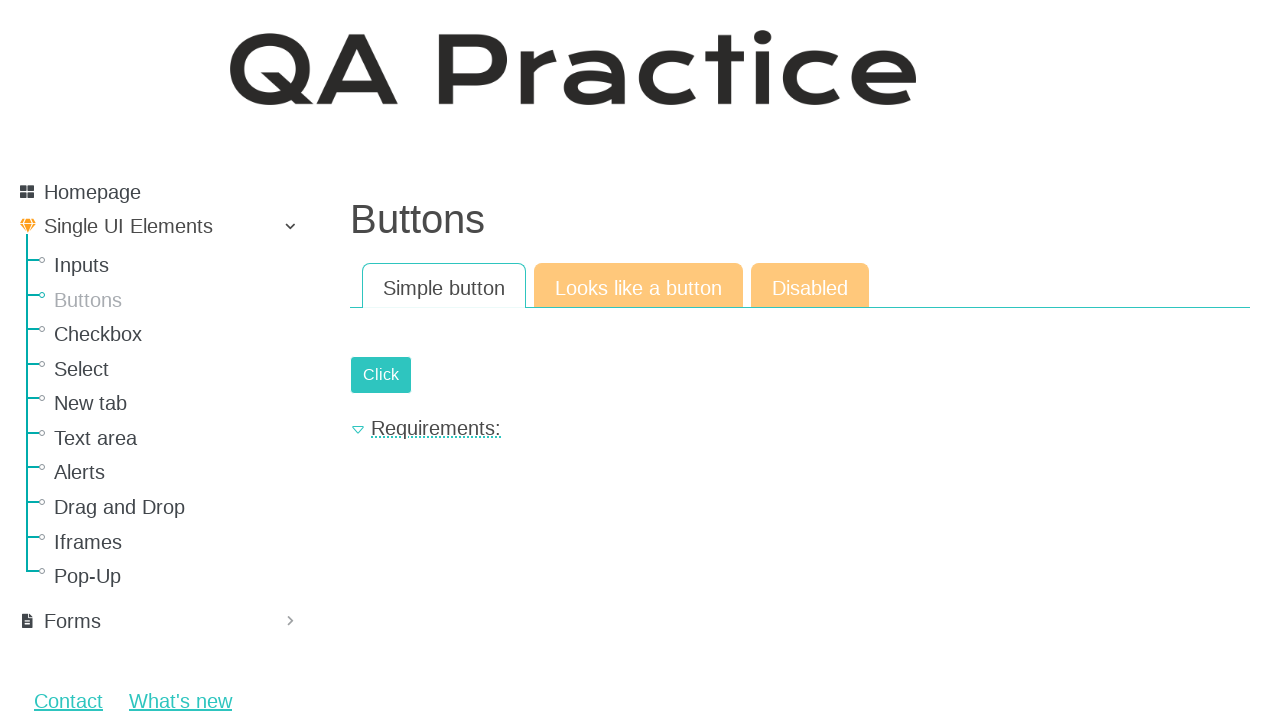

Submit button is visible on the page
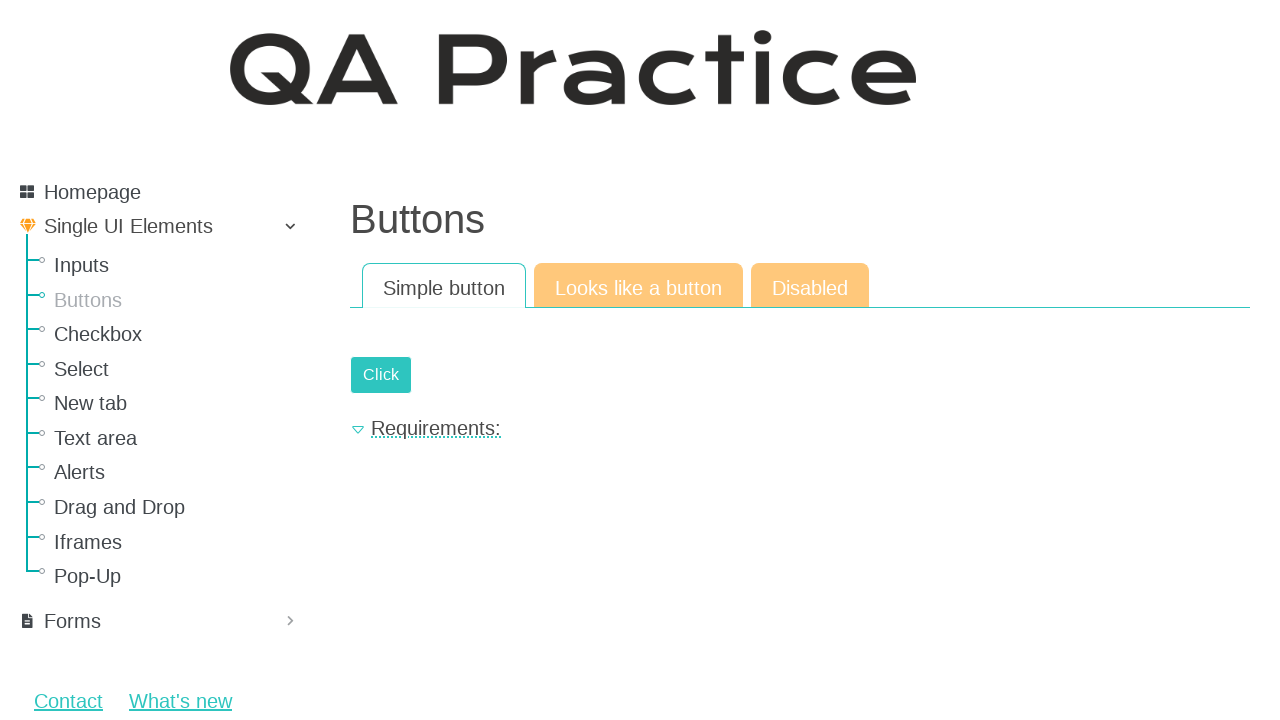

Asserted that submit button exists and is displayed
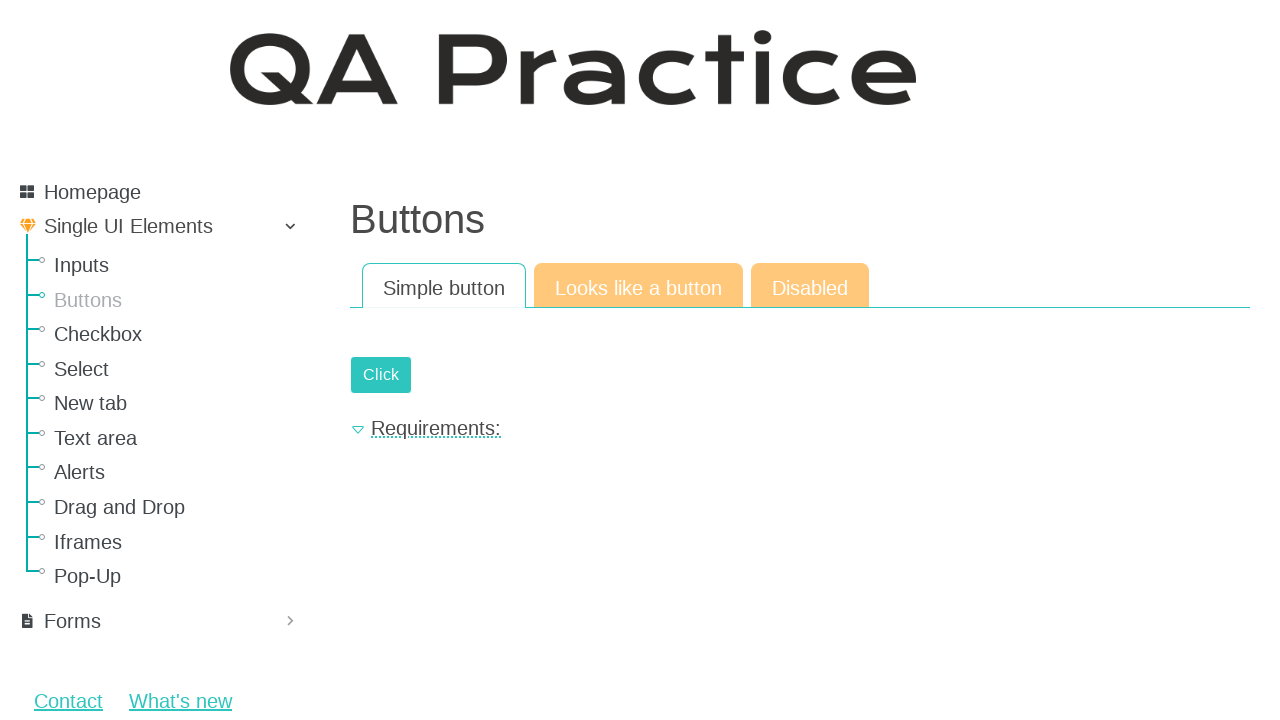

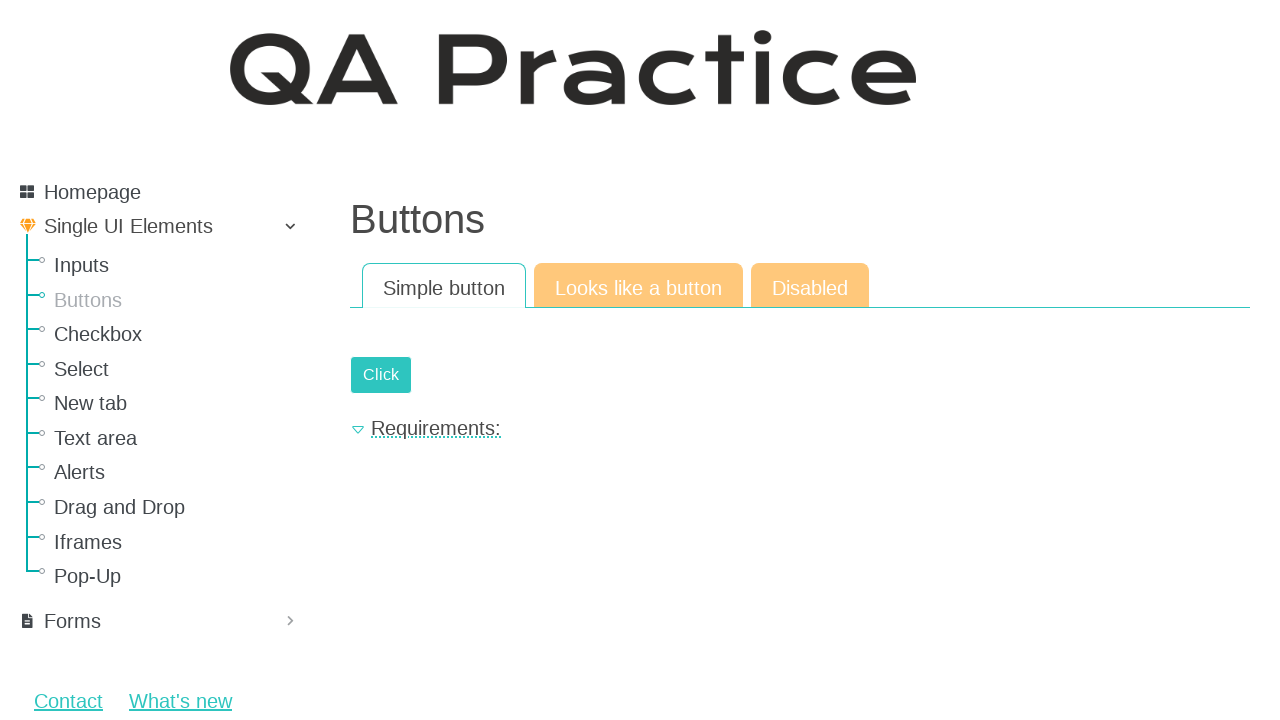